Navigates to Trek Bikes road bikes listing page and waits for product items to load, verifying the page displays bike products

Starting URL: https://www.trekbikes.com/ca/en_CA/bikes/road-bikes/c/B200/?pageSize=72&q=%3Arelevance%3AfacetFrameset%3AfacetFrameset2&sort=relevance#

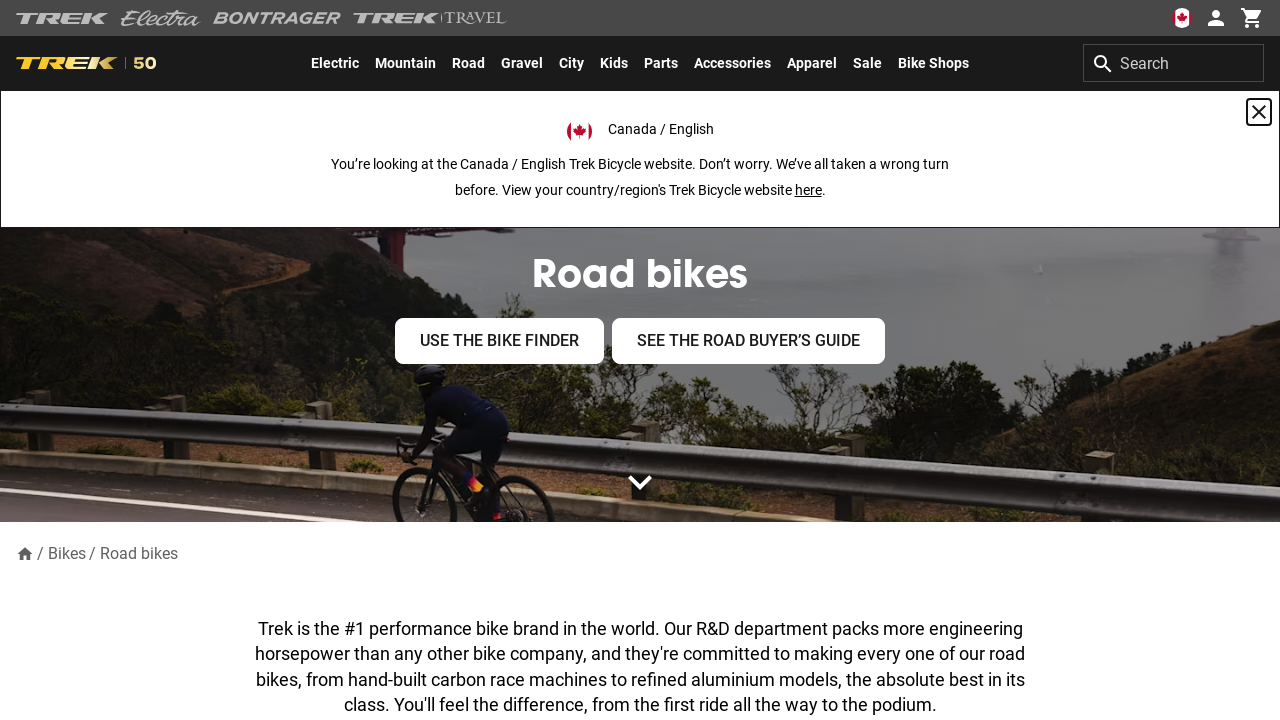

Waited for product list items to load on Trek Bikes road bikes page
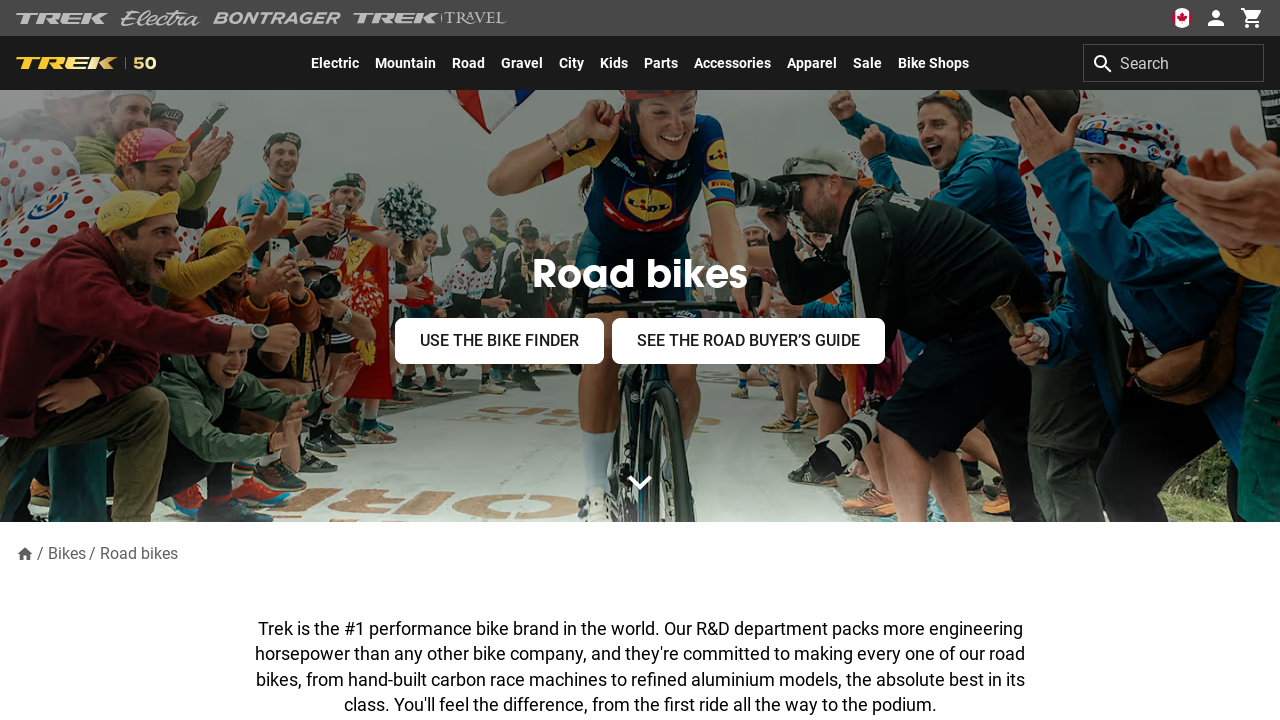

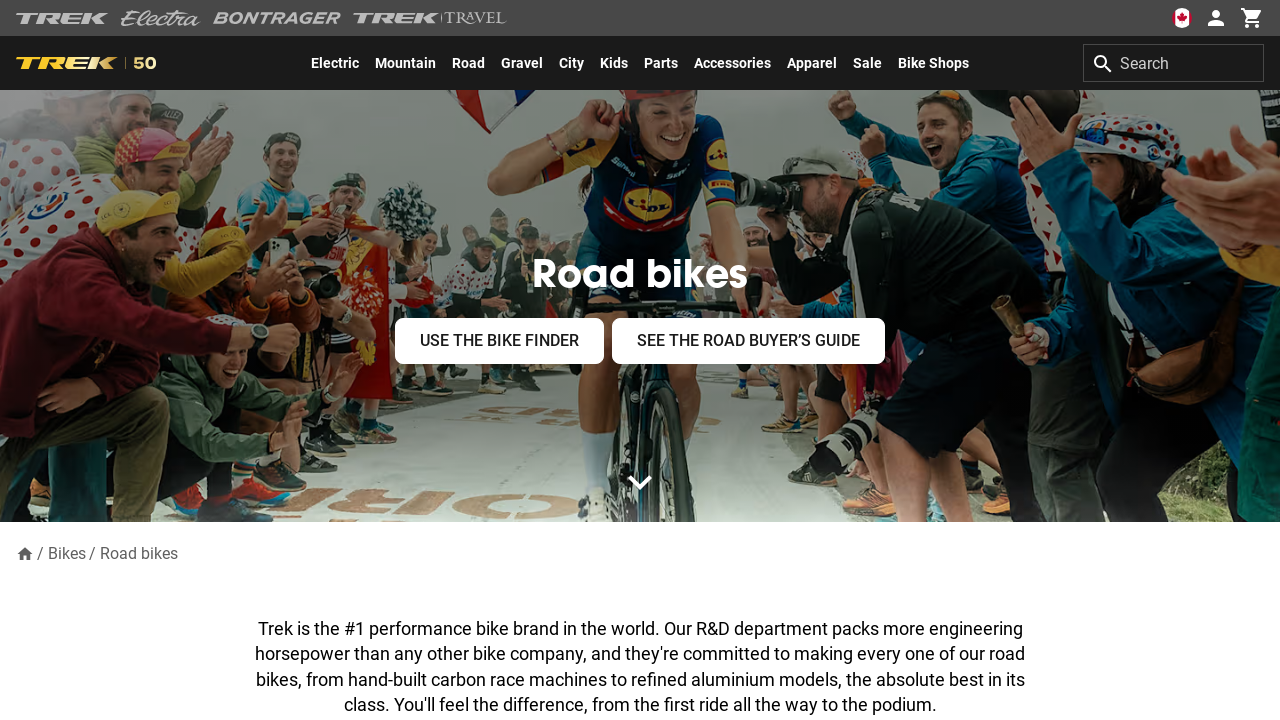